Opens the nopCommerce demo site and maximizes the browser window. This is a basic sanity check that the page loads successfully.

Starting URL: https://demo.nopcommerce.com/

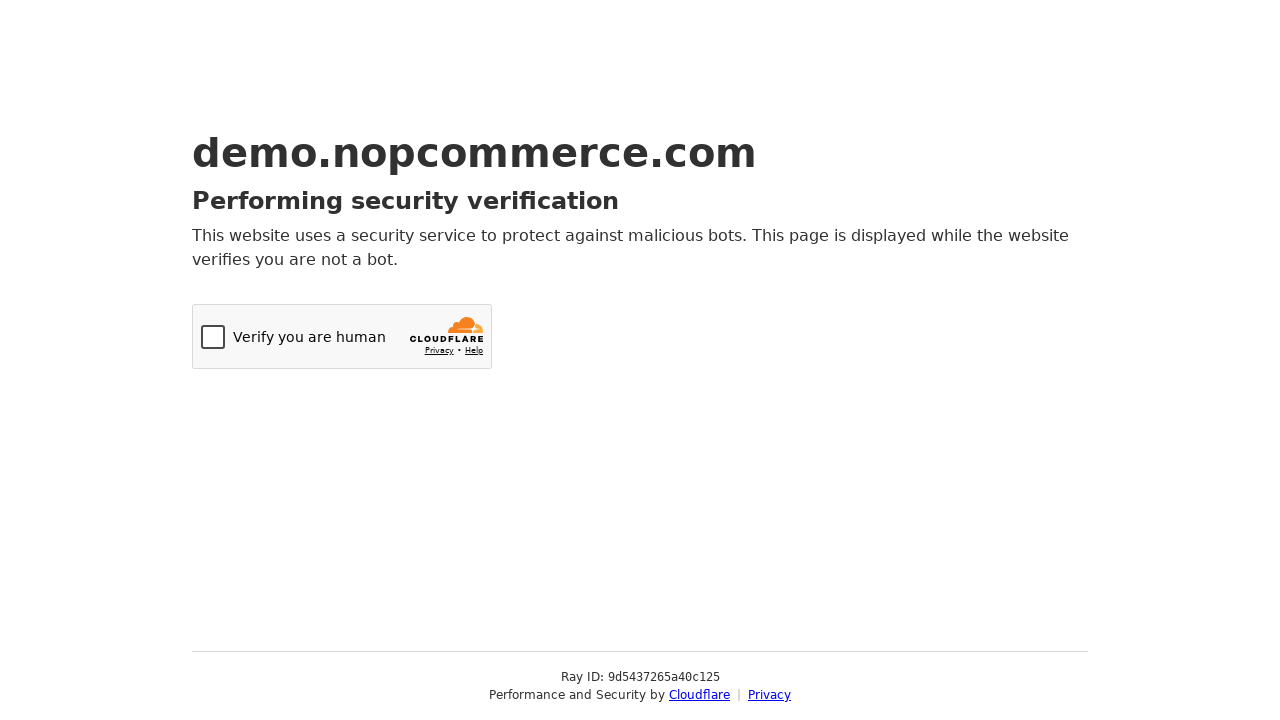

Set viewport size to 1920x1080
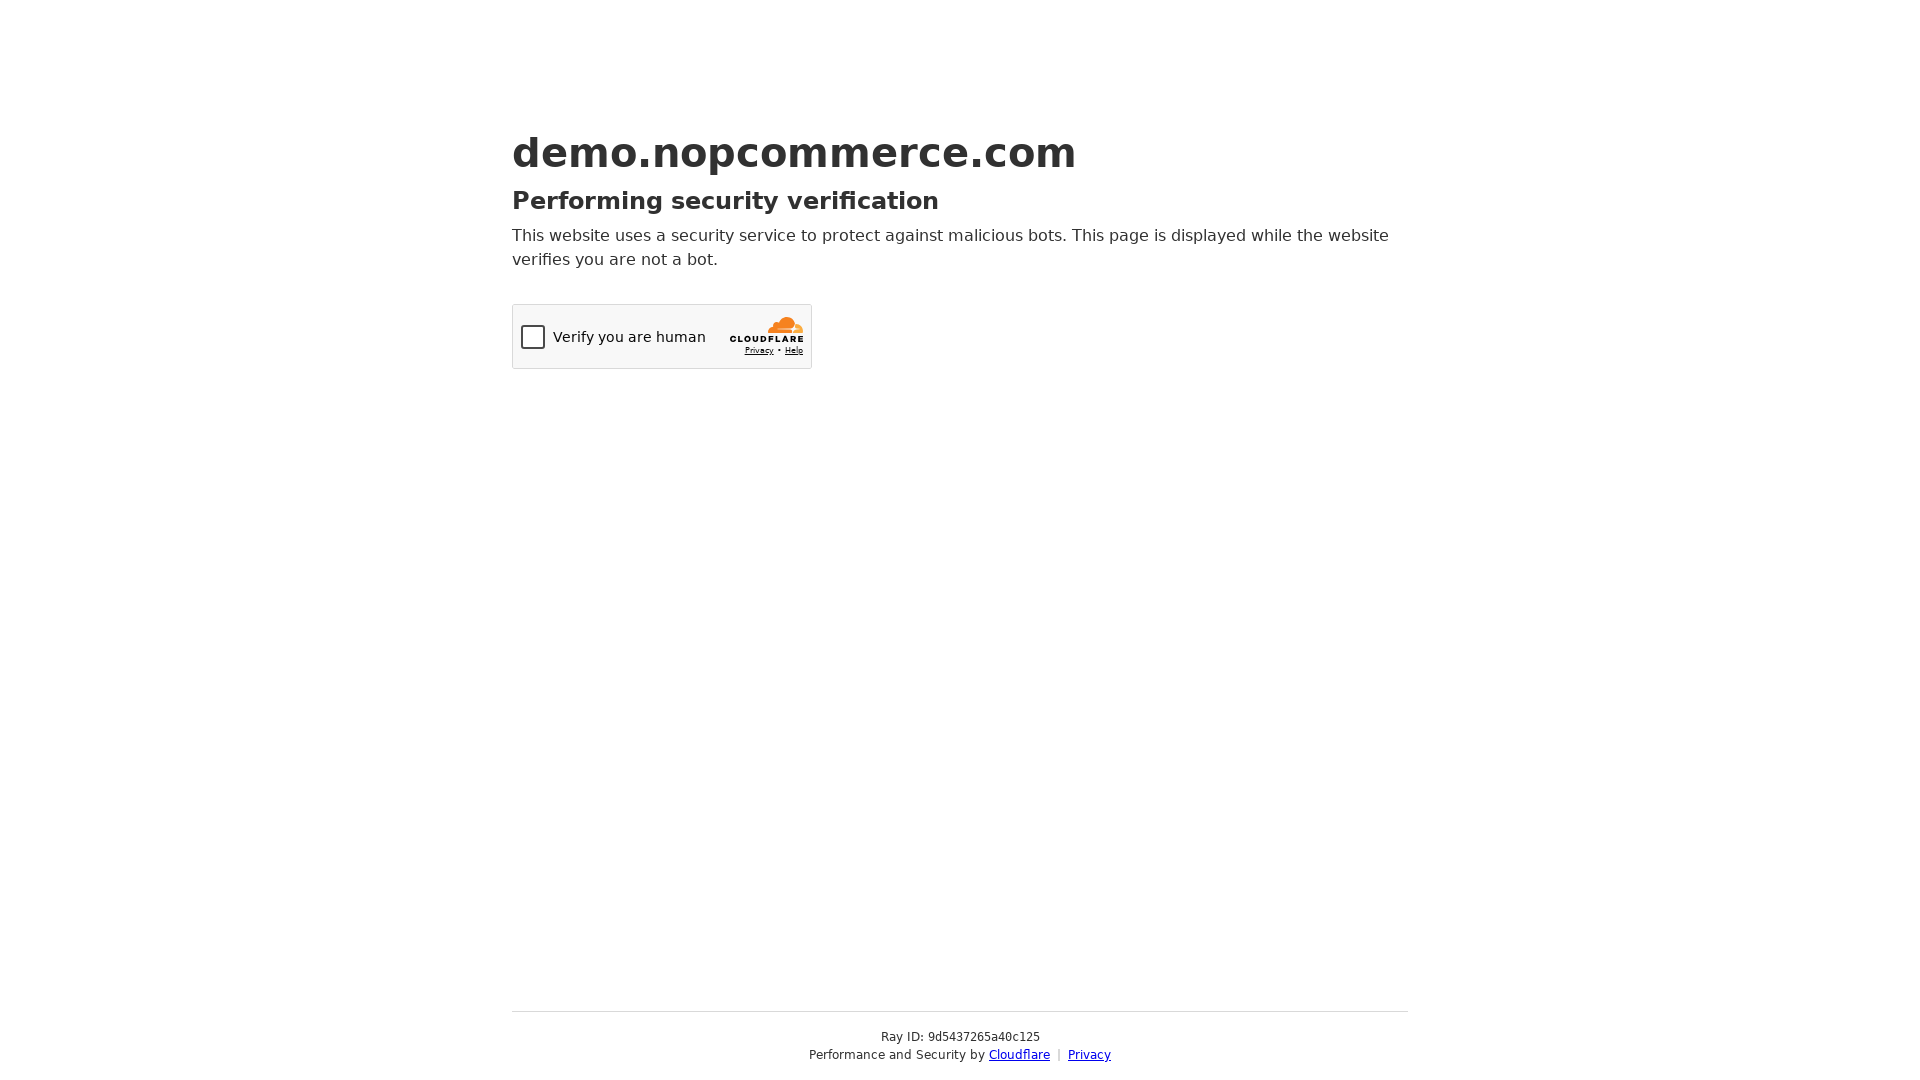

Page loaded successfully (domcontentloaded state)
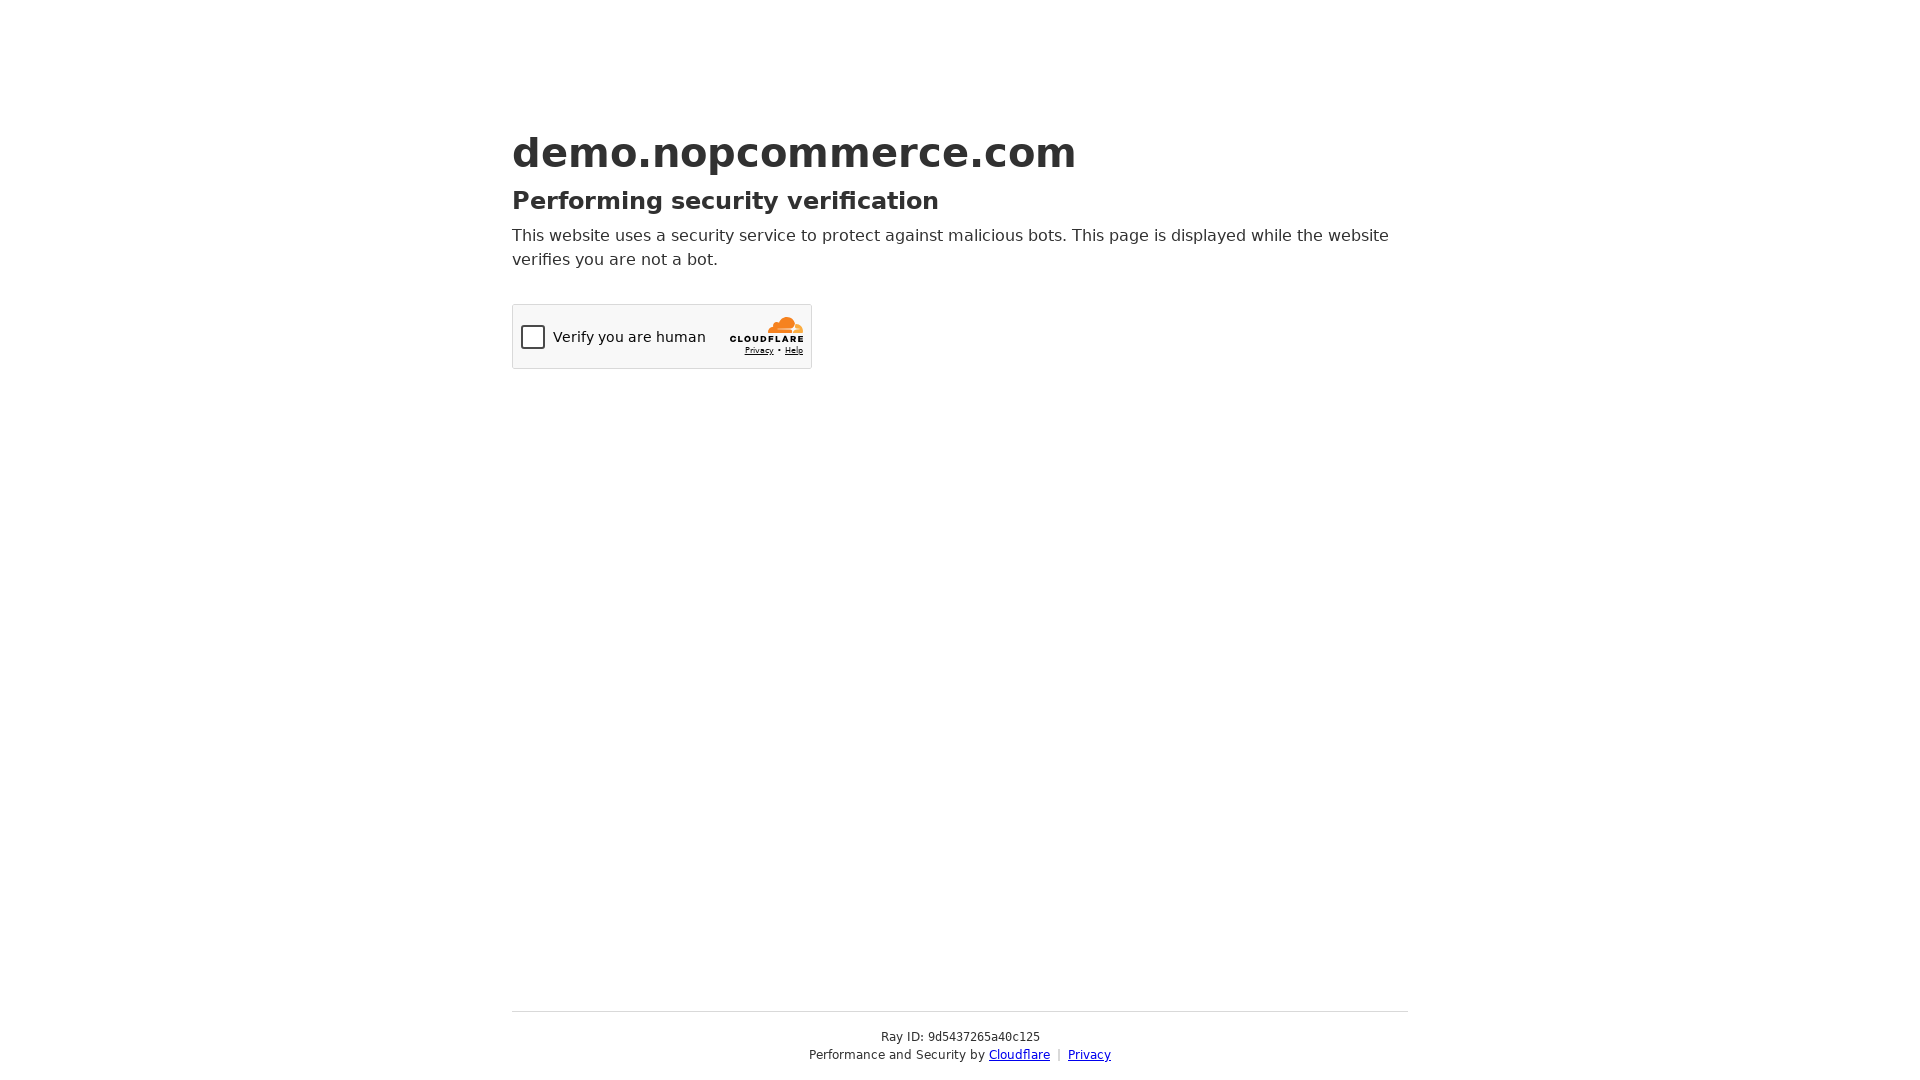

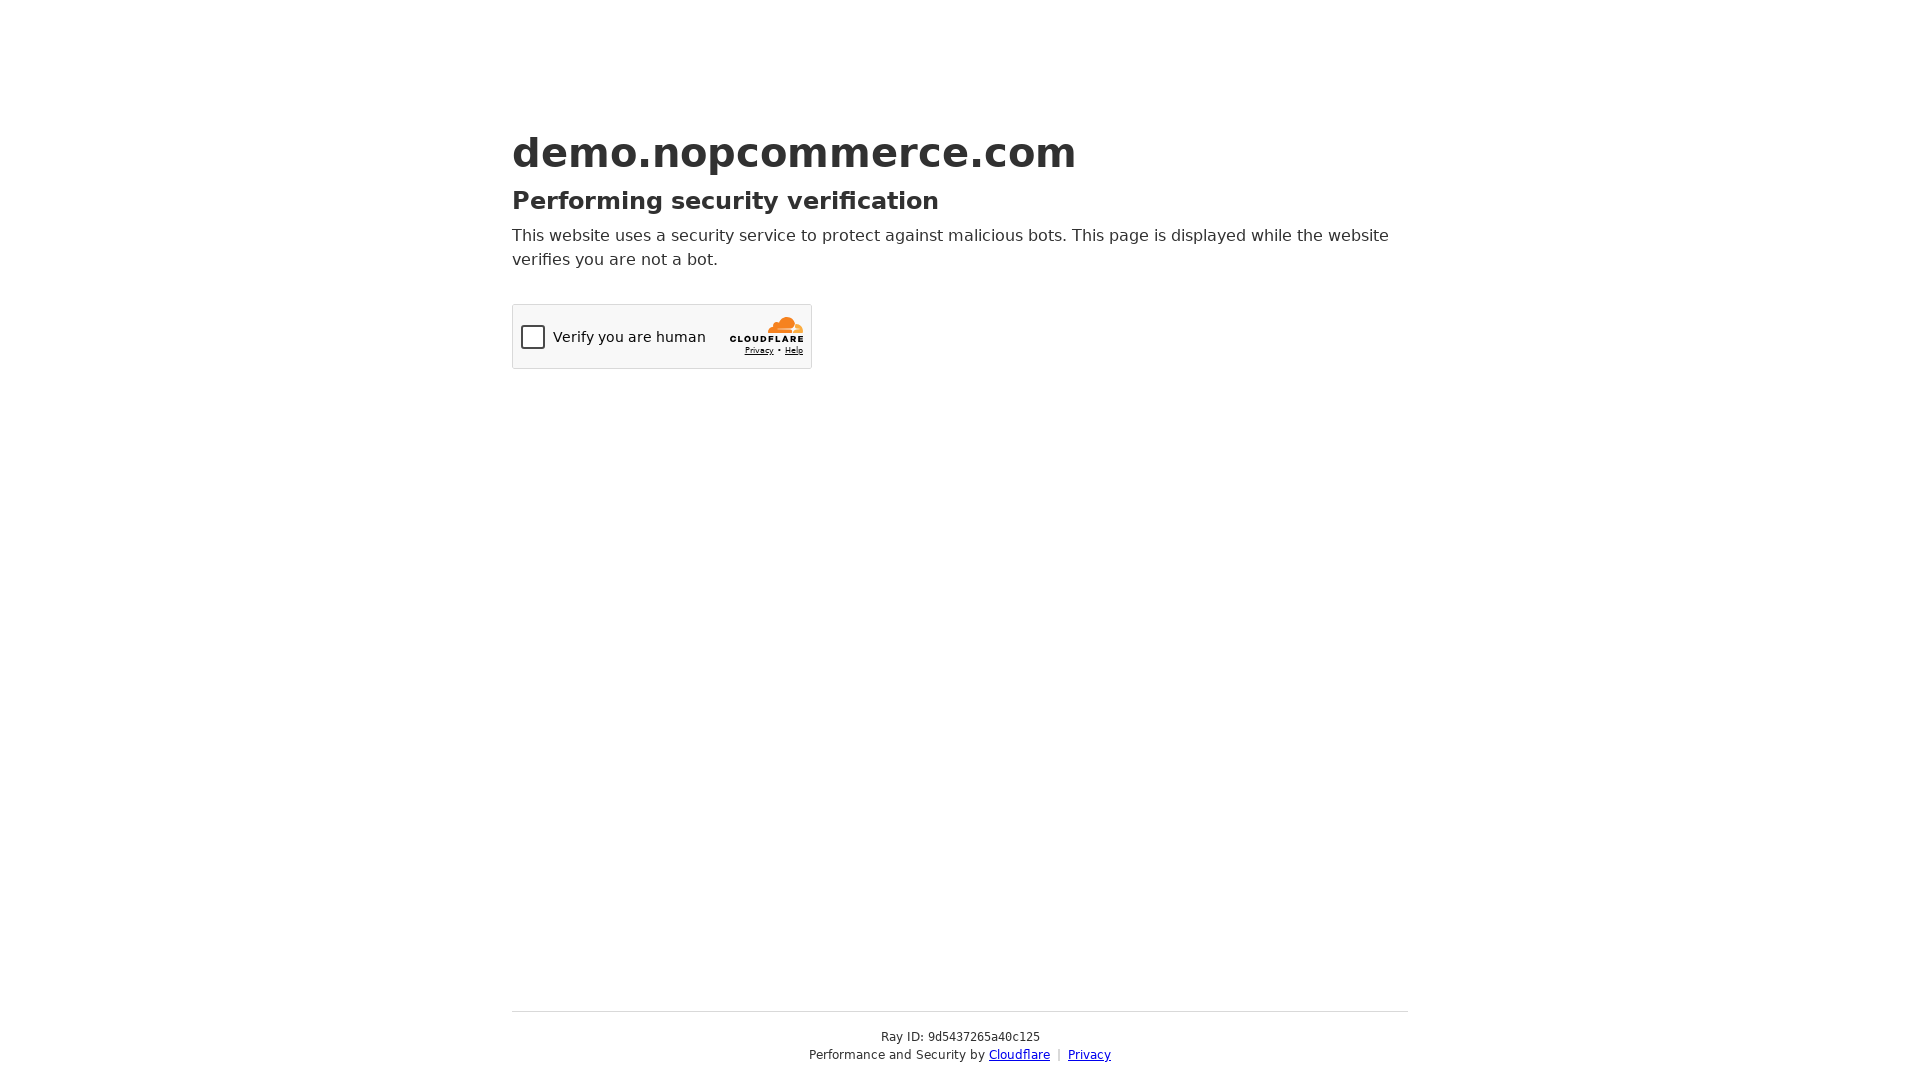